Tests multiple browser window handling by clicking a link that opens a new window, switching to the new window to verify its URL, then switching back to the original window.

Starting URL: http://the-internet.herokuapp.com/windows

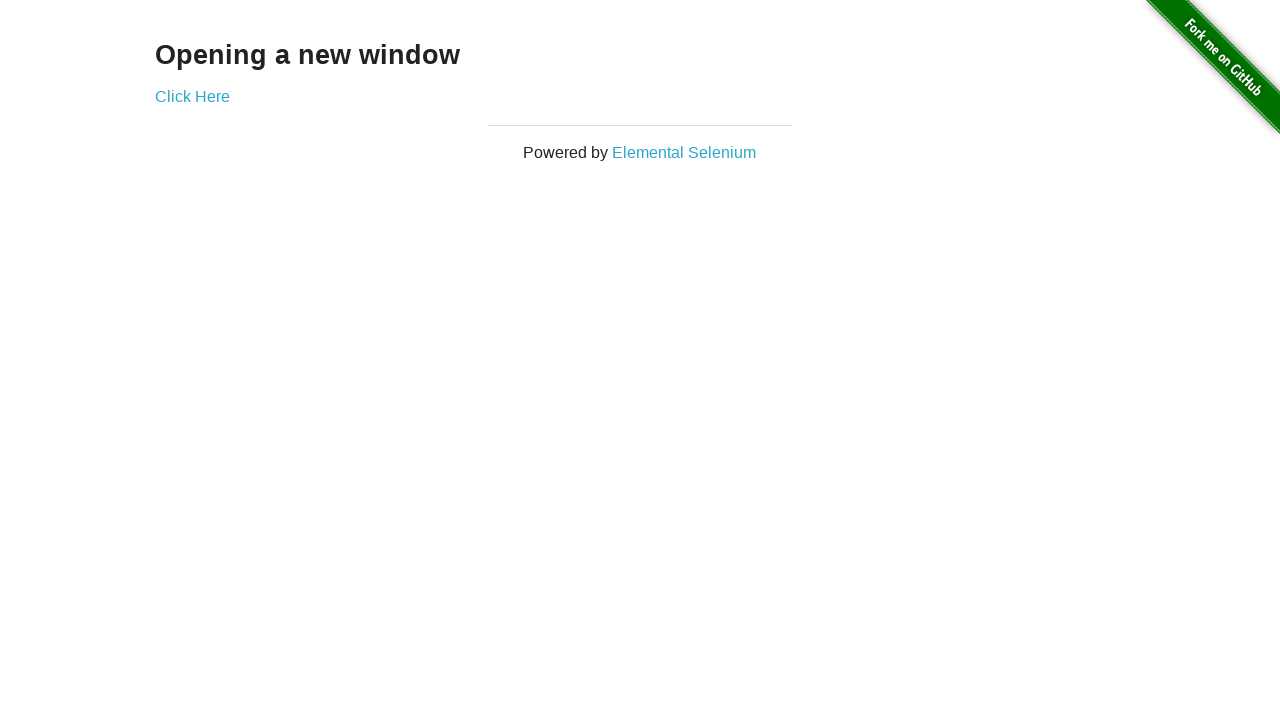

Clicked link to open new window at (192, 96) on a:has-text('Click')
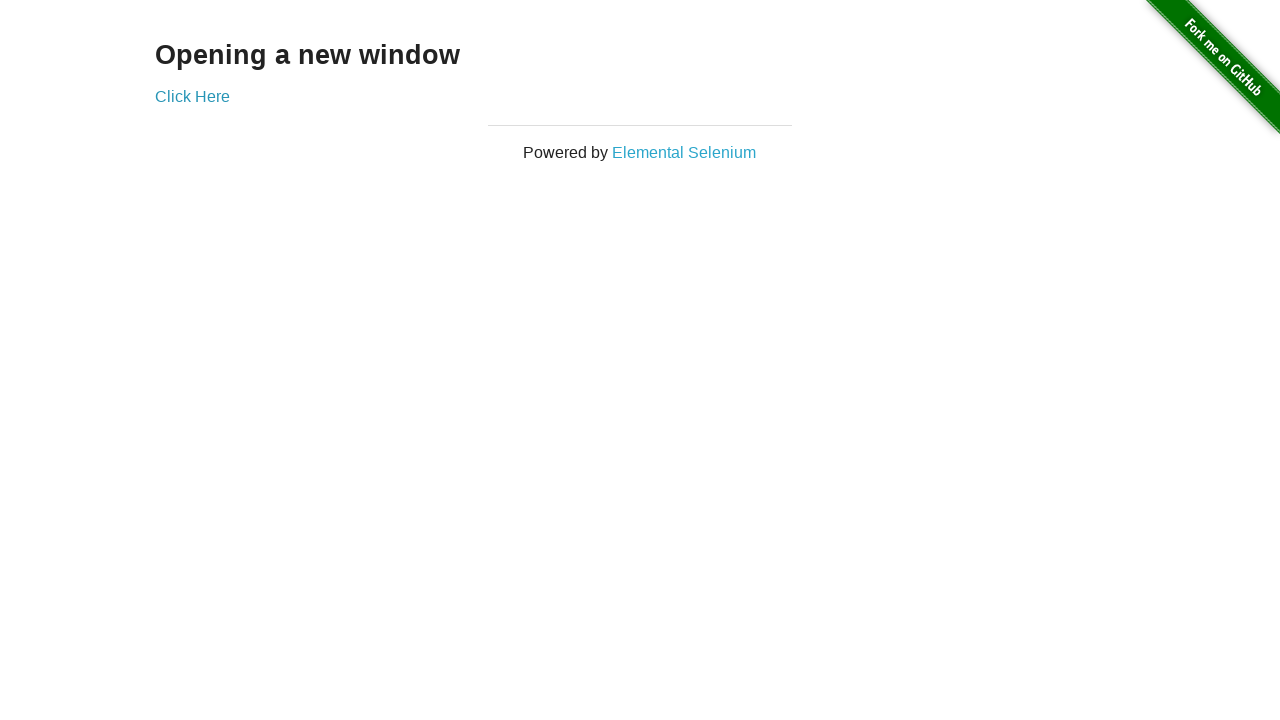

New window opened and captured
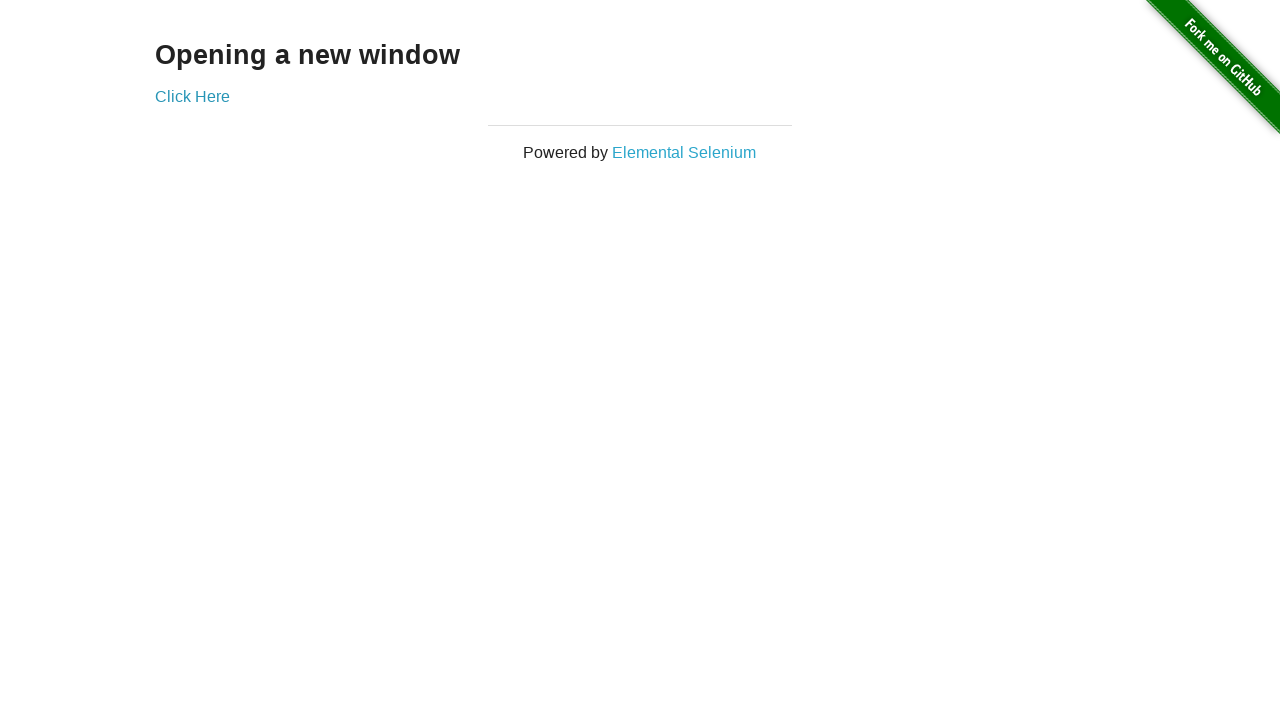

New page finished loading
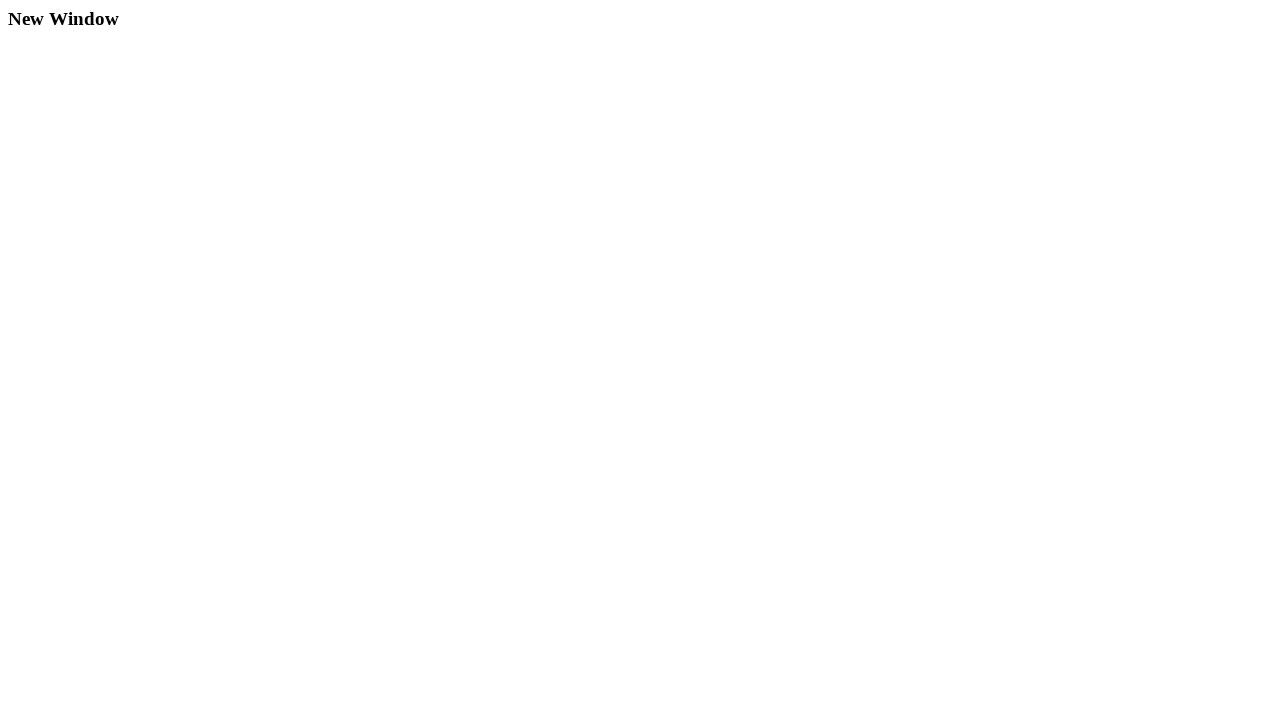

Verified new page URL contains 'new': http://the-internet.herokuapp.com/windows/new
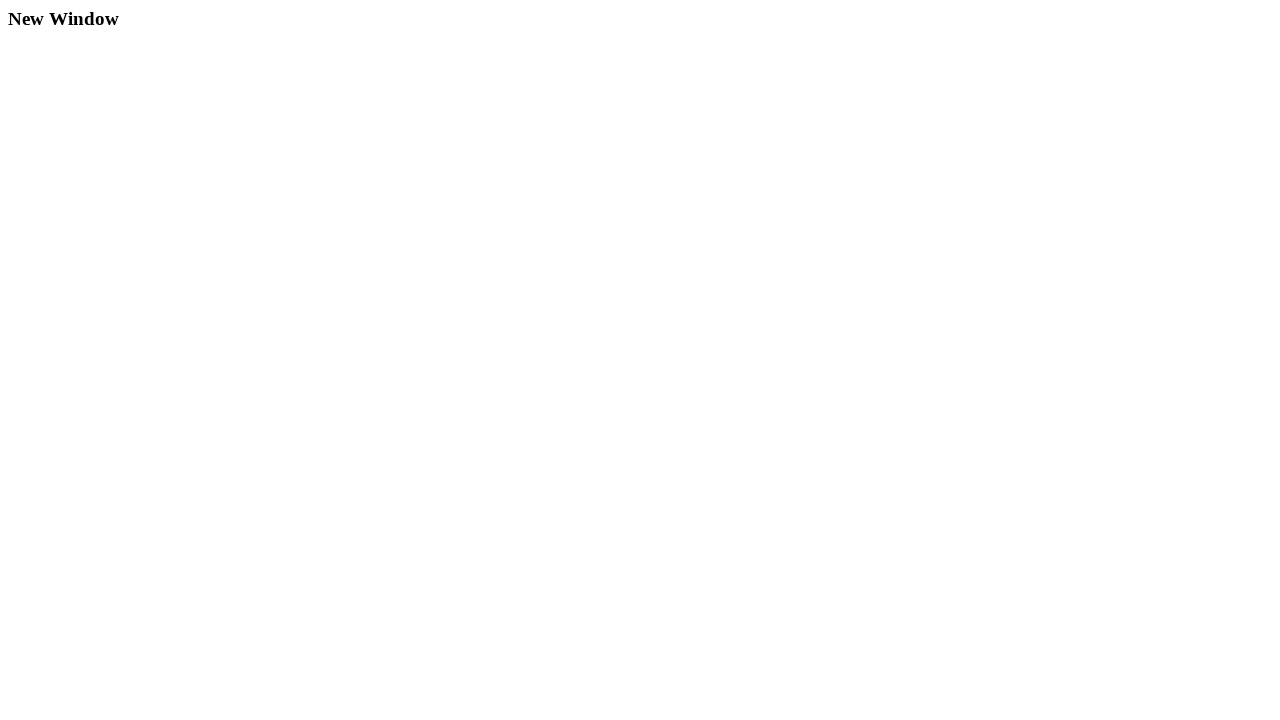

Switched back to original window, URL: http://the-internet.herokuapp.com/windows
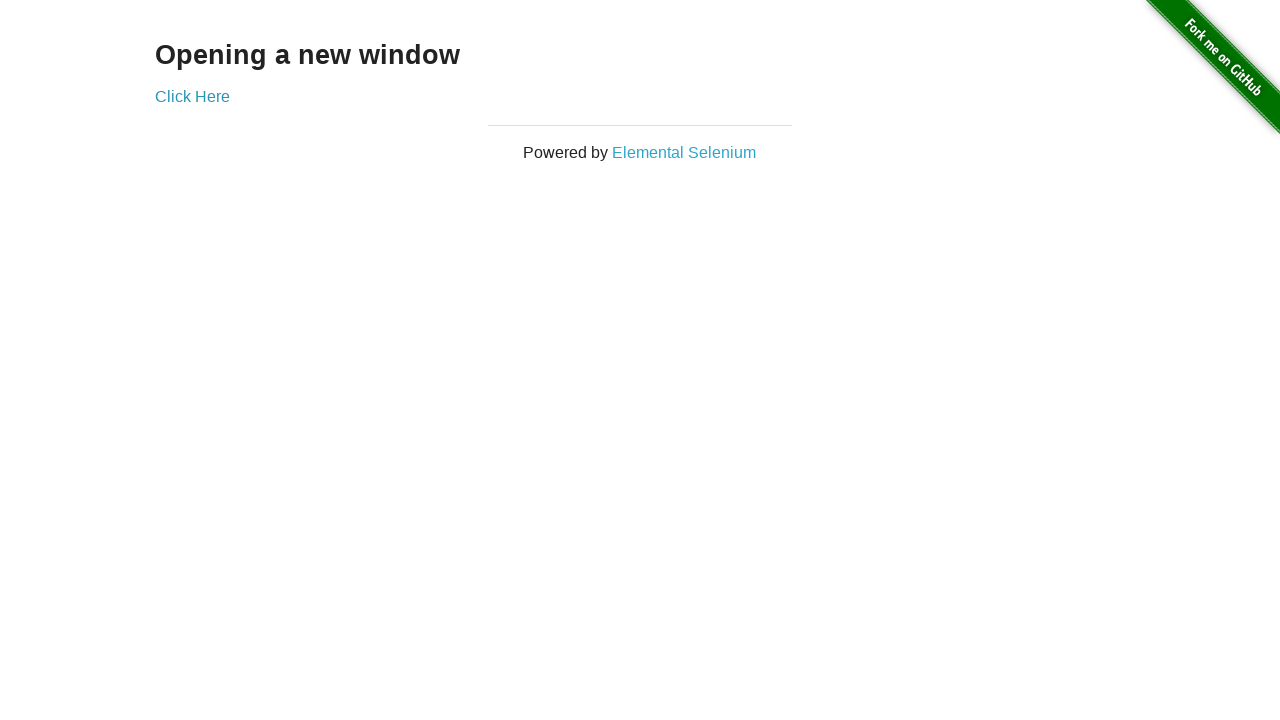

Closed the new window
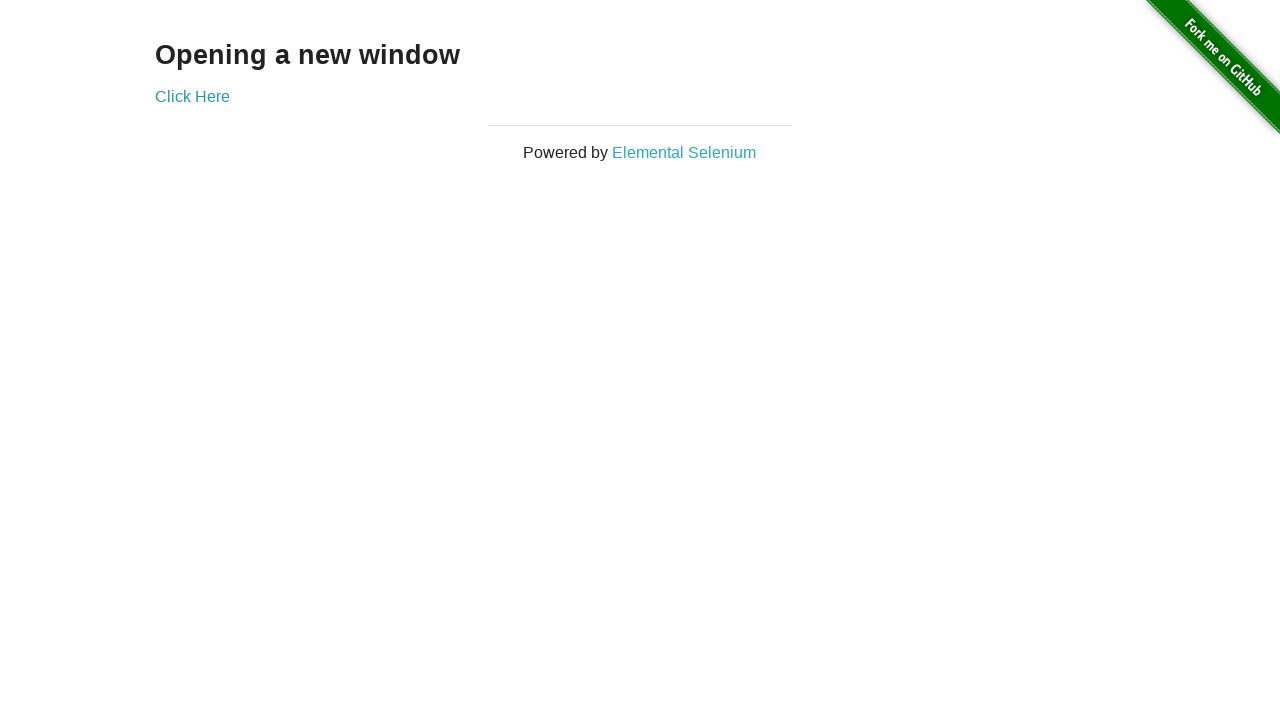

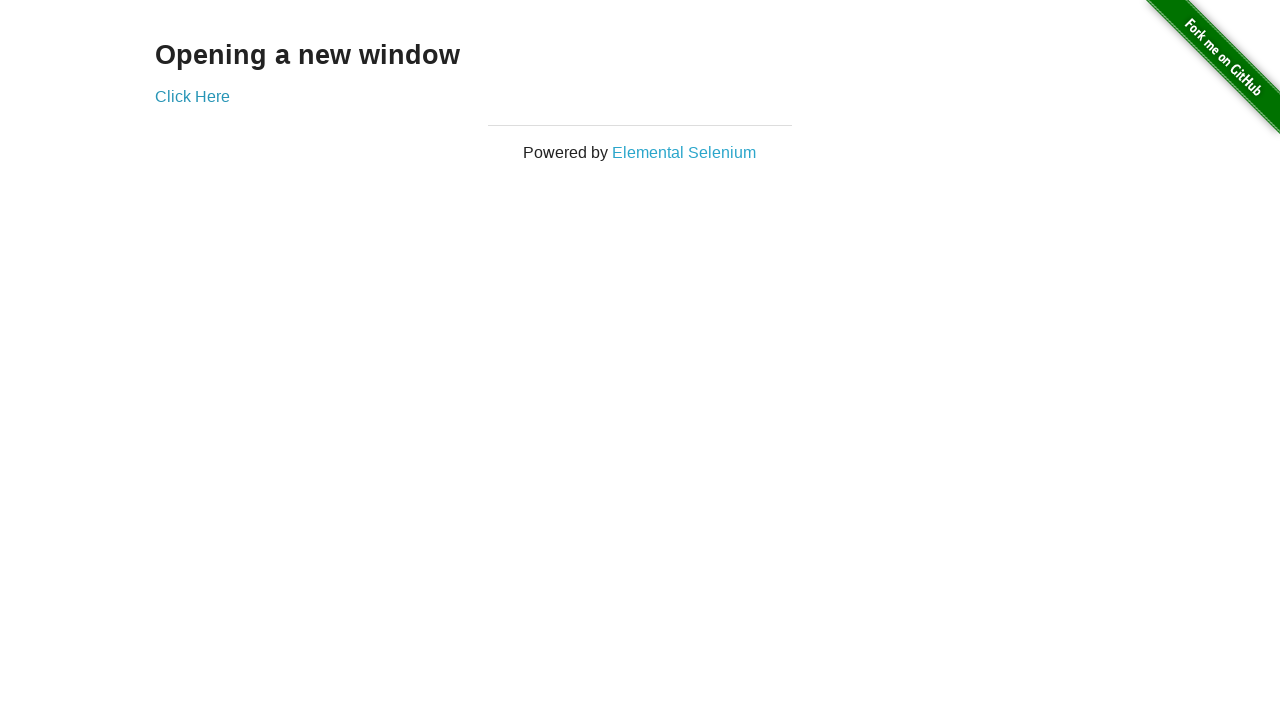